Tests dropdown menu functionality by selecting a car option from a dropdown list

Starting URL: https://automationtesting.co.uk/dropdown.html

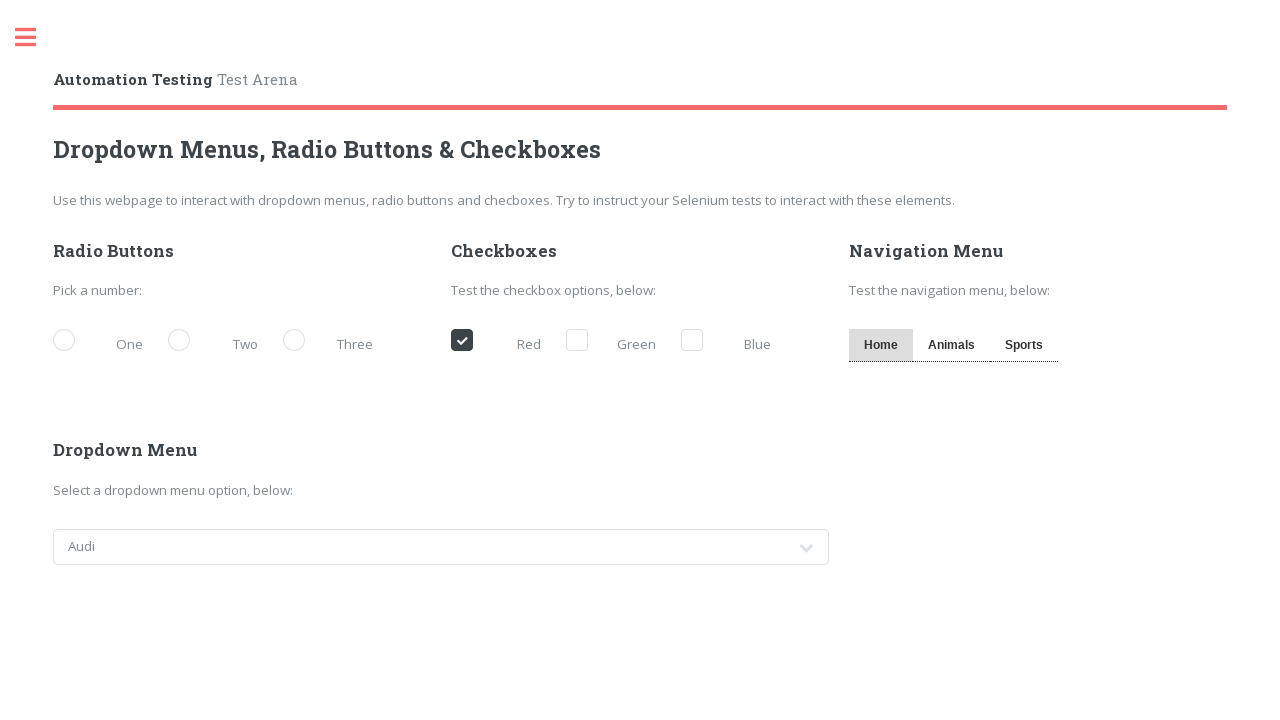

Navigated to dropdown menu test page
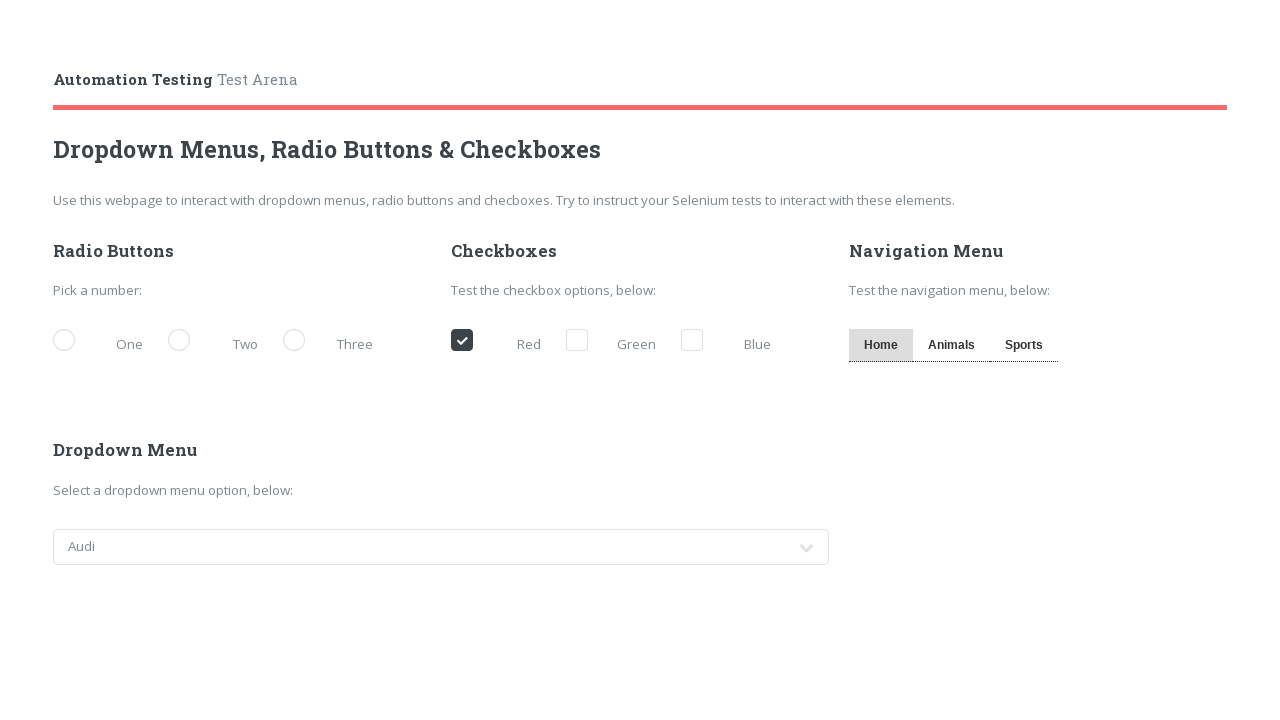

Selected 'Honda' from the cars dropdown menu on #cars
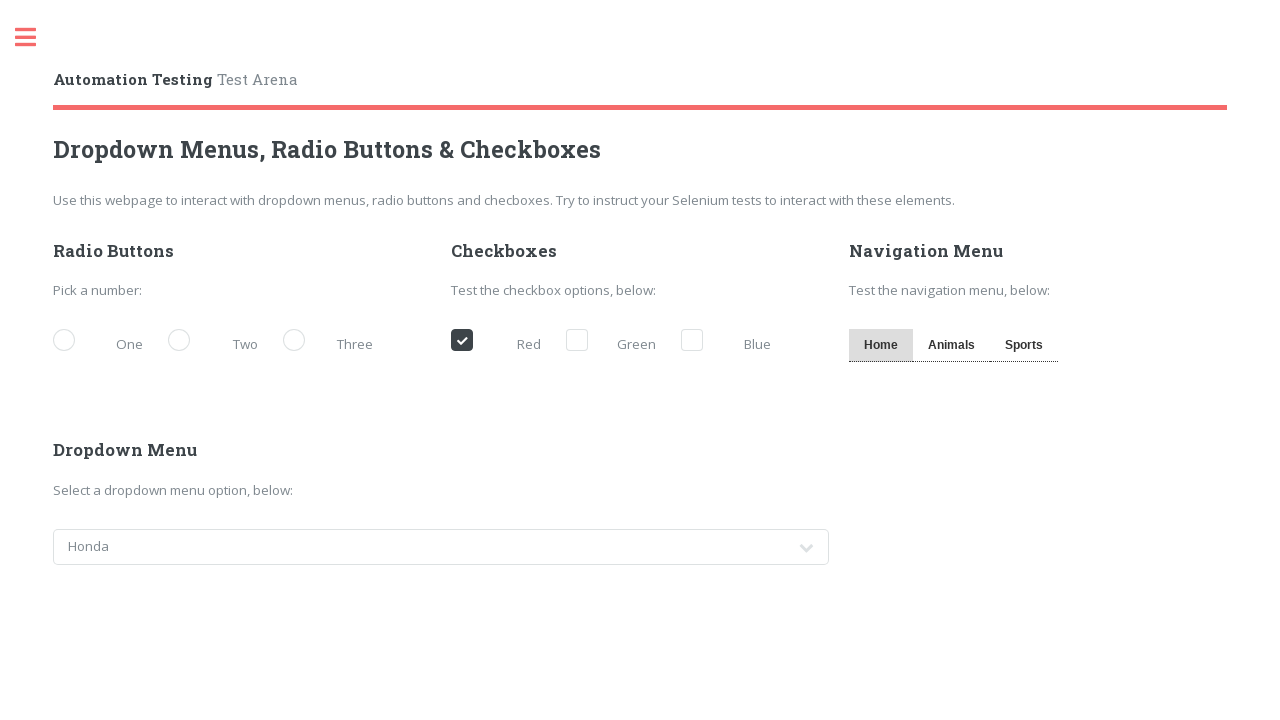

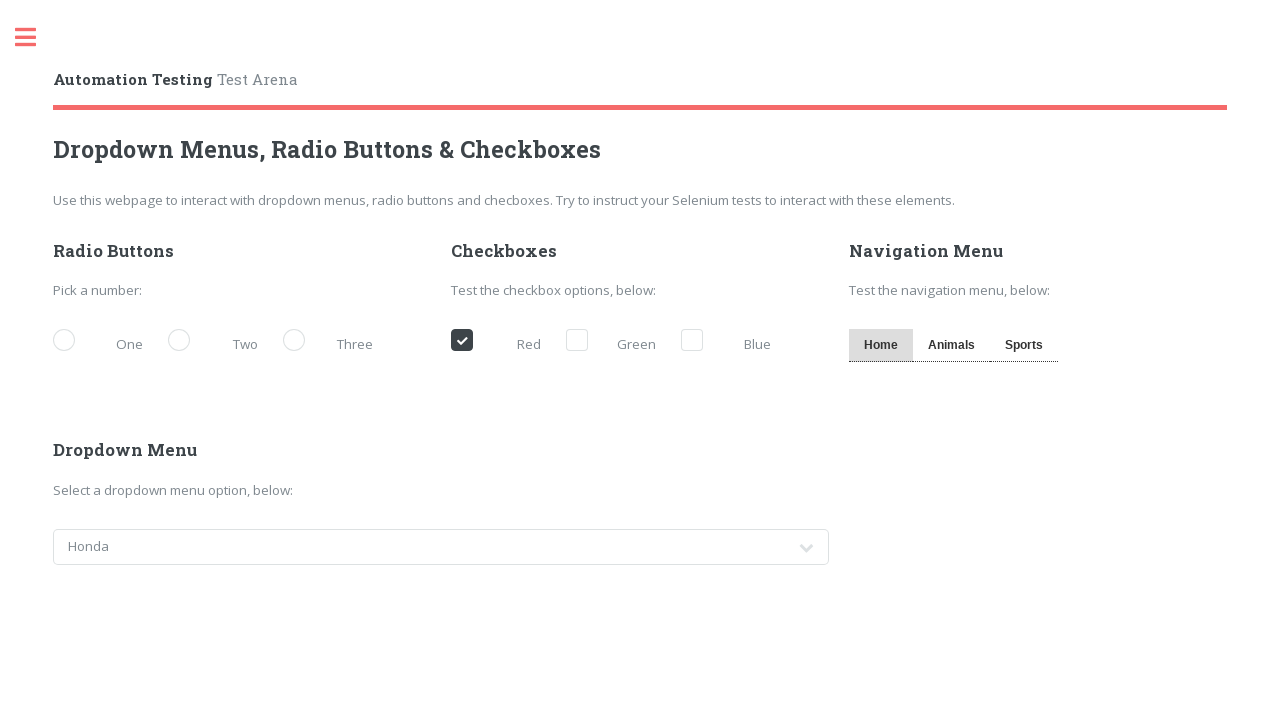